Tests frame switching functionality on Oracle Java API documentation by navigating through different frames and clicking on links within them

Starting URL: https://docs.oracle.com/javase/8/docs/api/

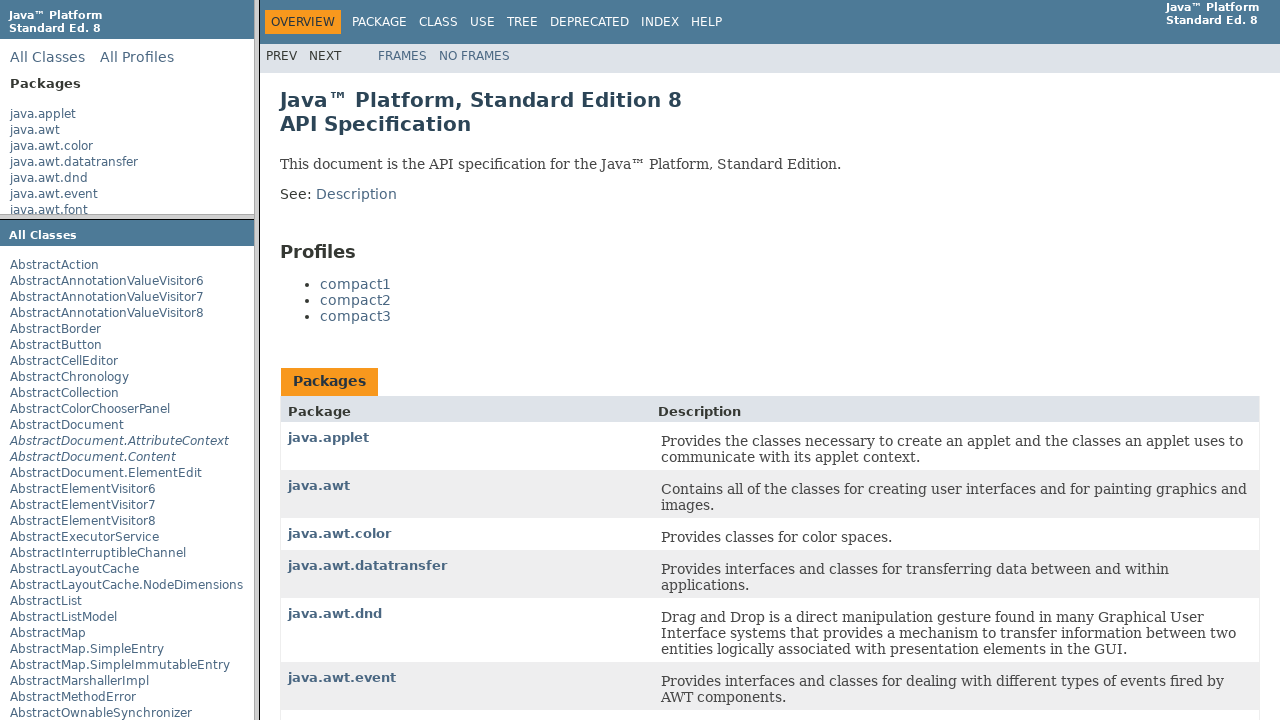

Located packageListFrame
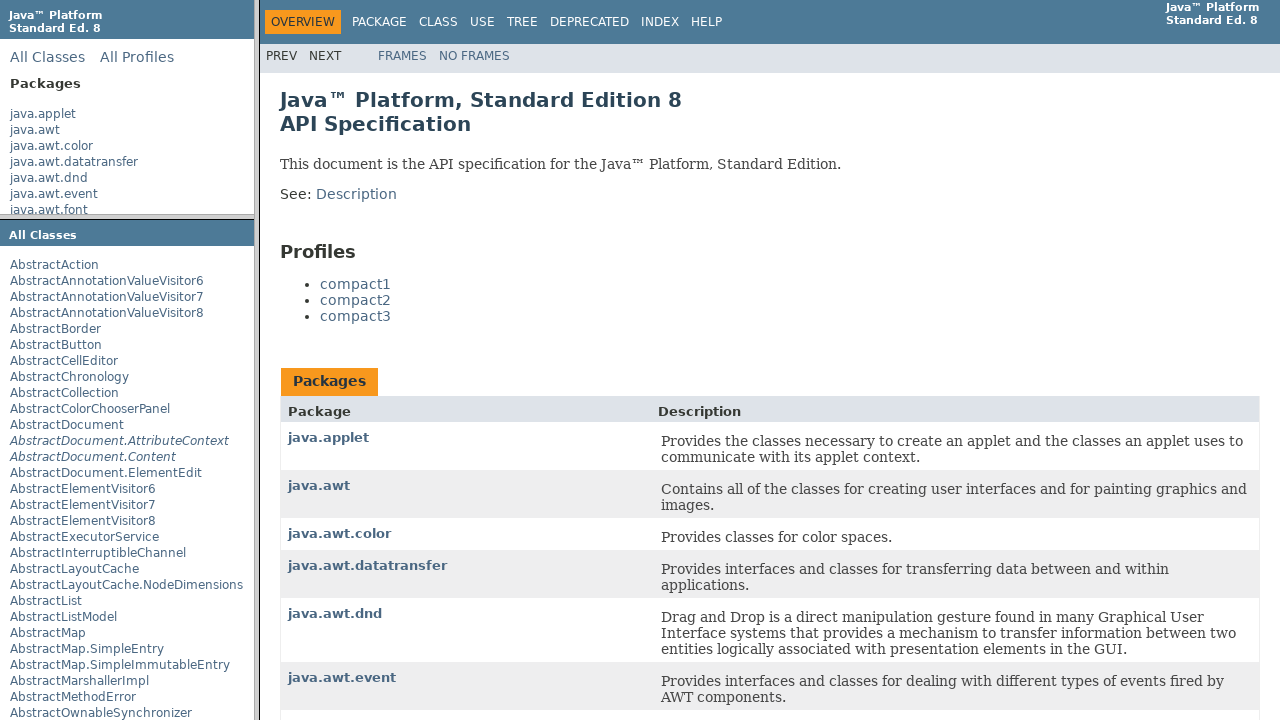

Clicked on java.awt.color link in package list frame at (52, 146) on text=java.awt.color
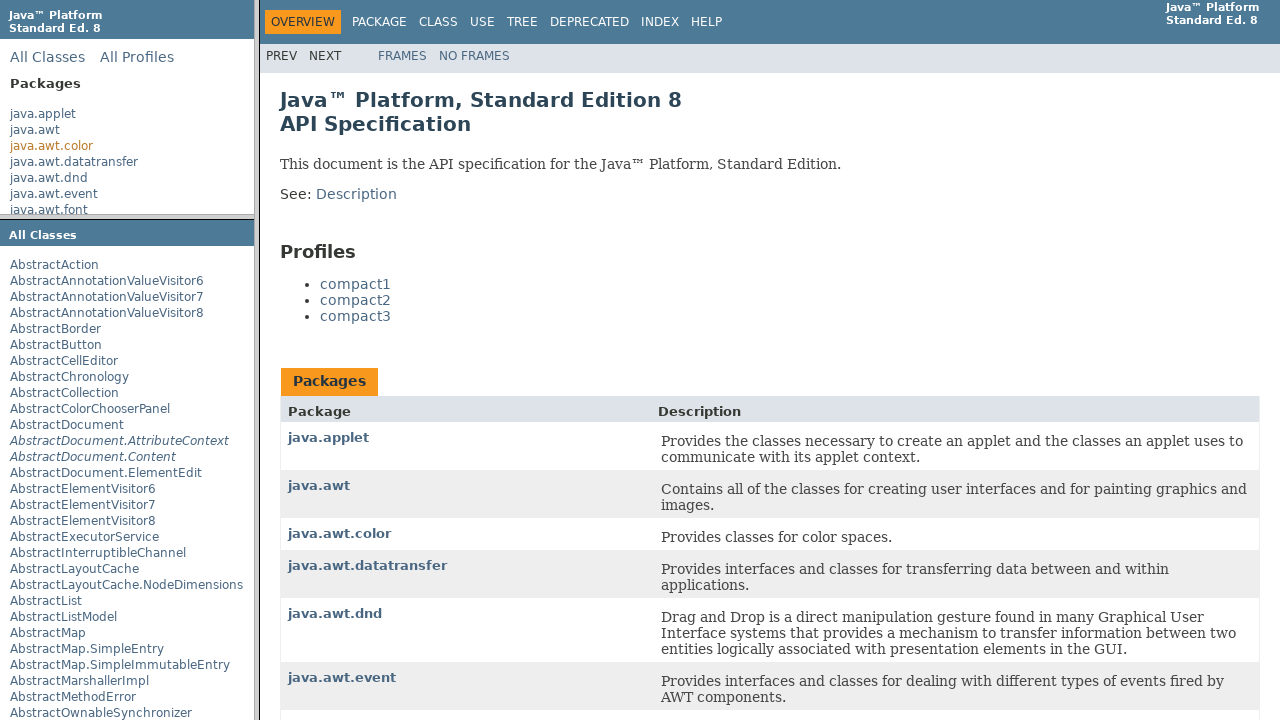

Located packageFrame
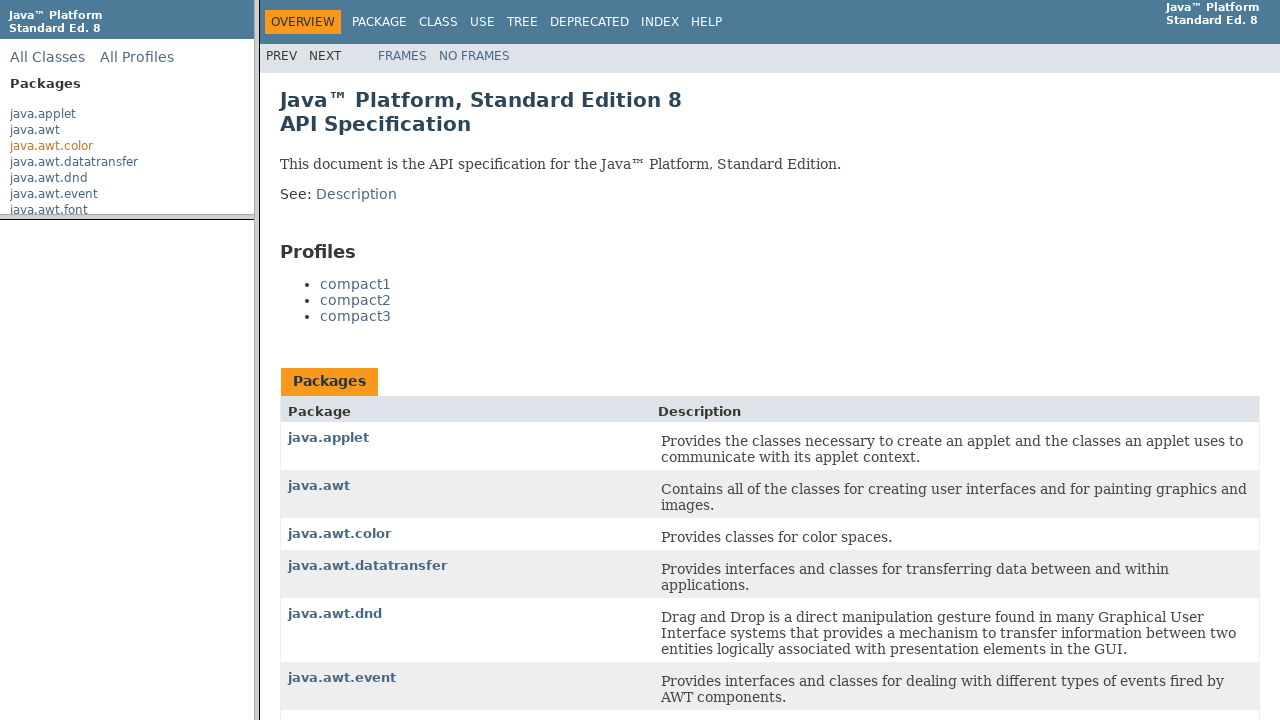

ColorSpace link loaded in package frame
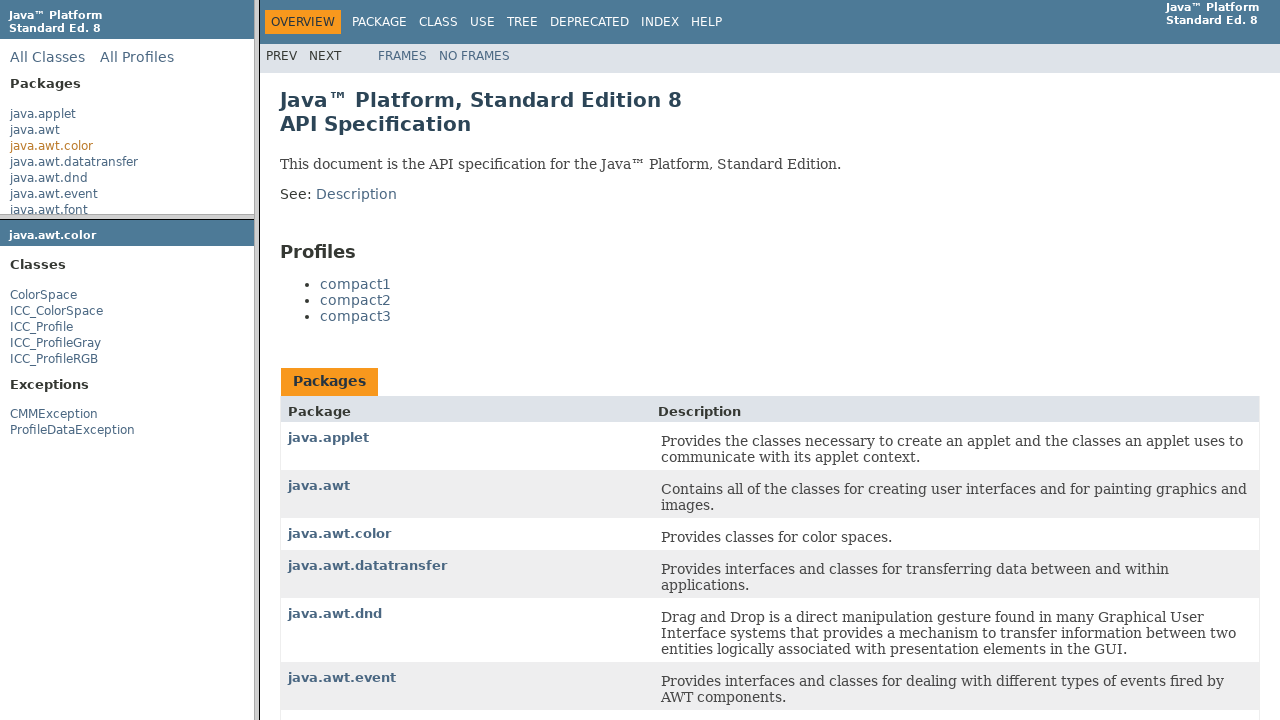

Clicked on ColorSpace link in package frame at (44, 295) on text=ColorSpace
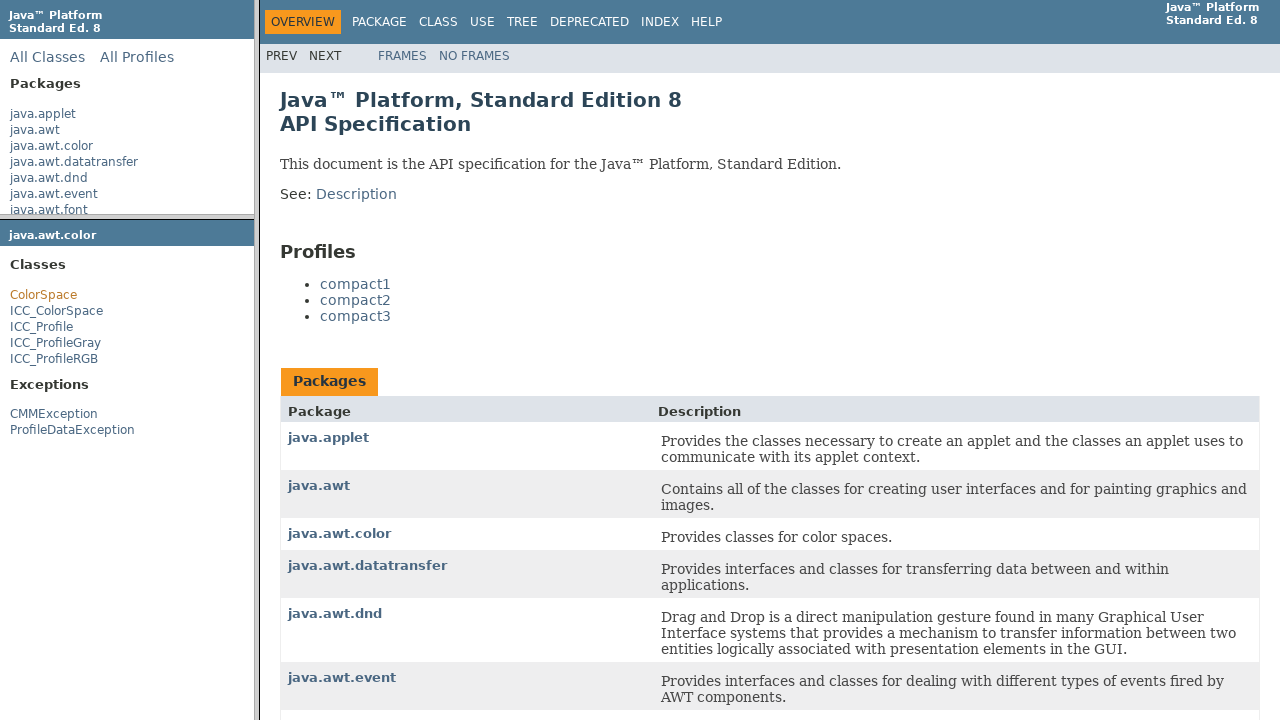

Located classFrame
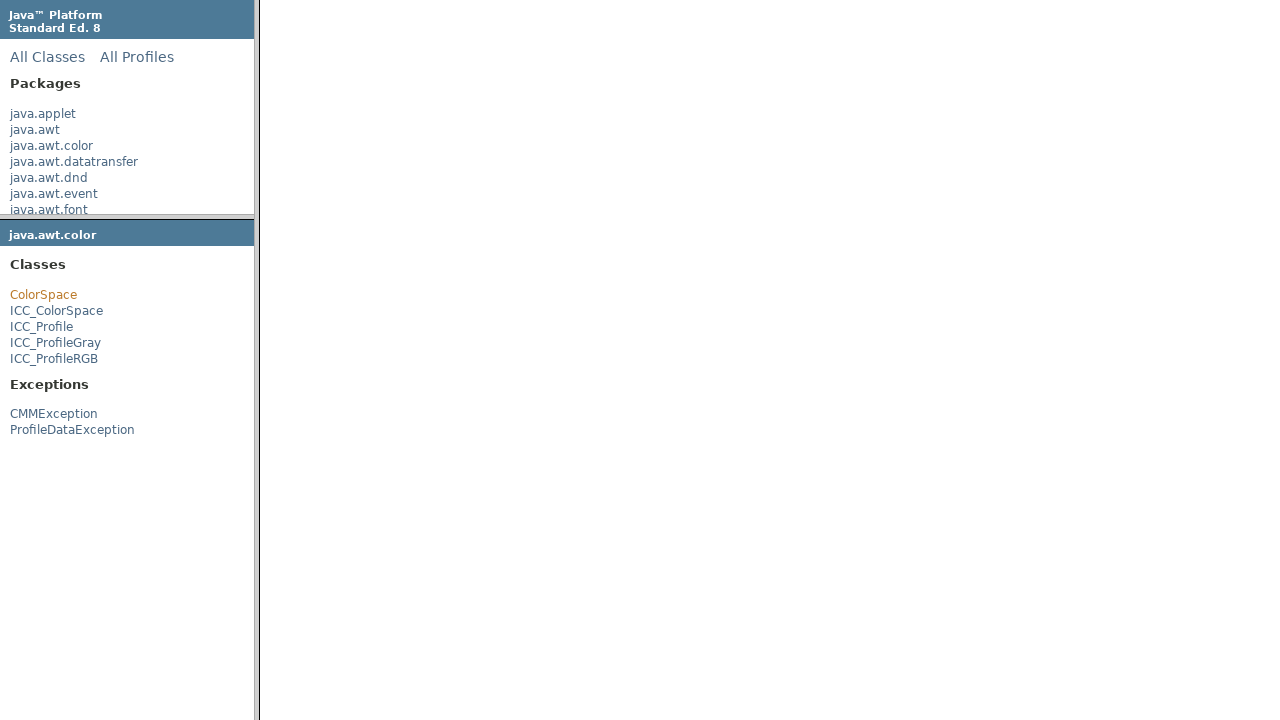

Serializable link loaded in class frame
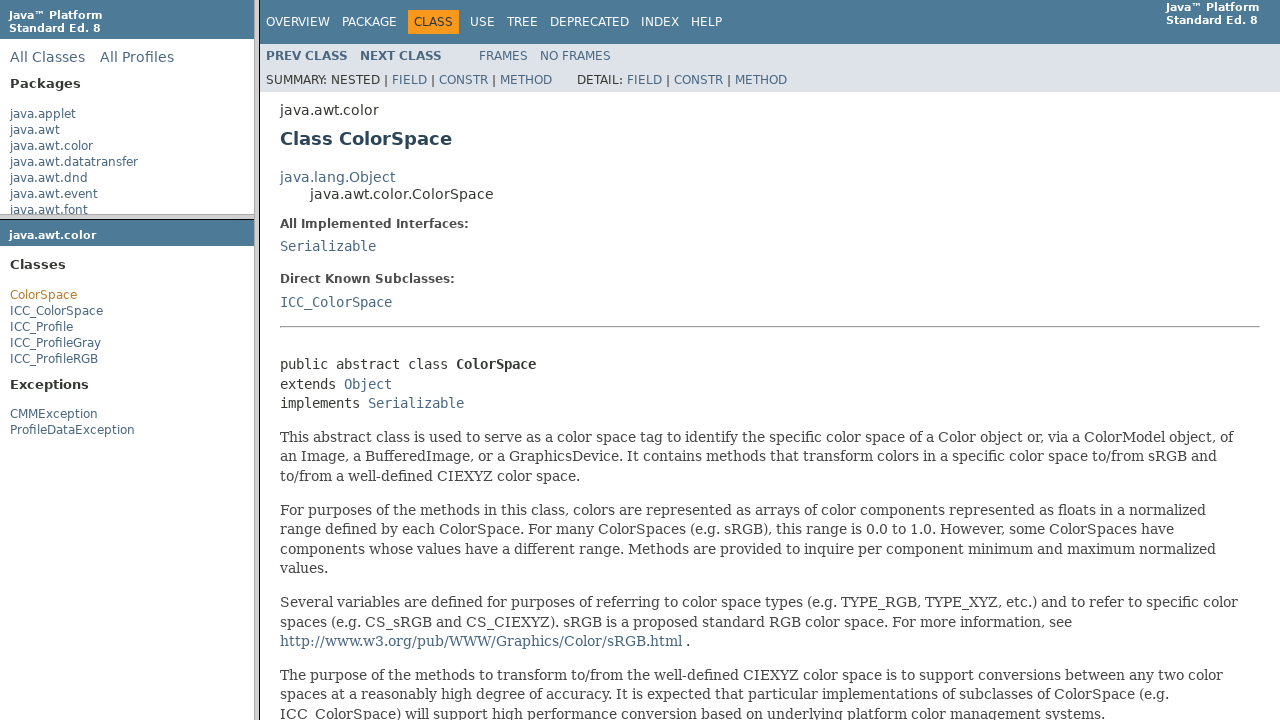

Clicked on Serializable link in class frame at (328, 246) on text=Serializable
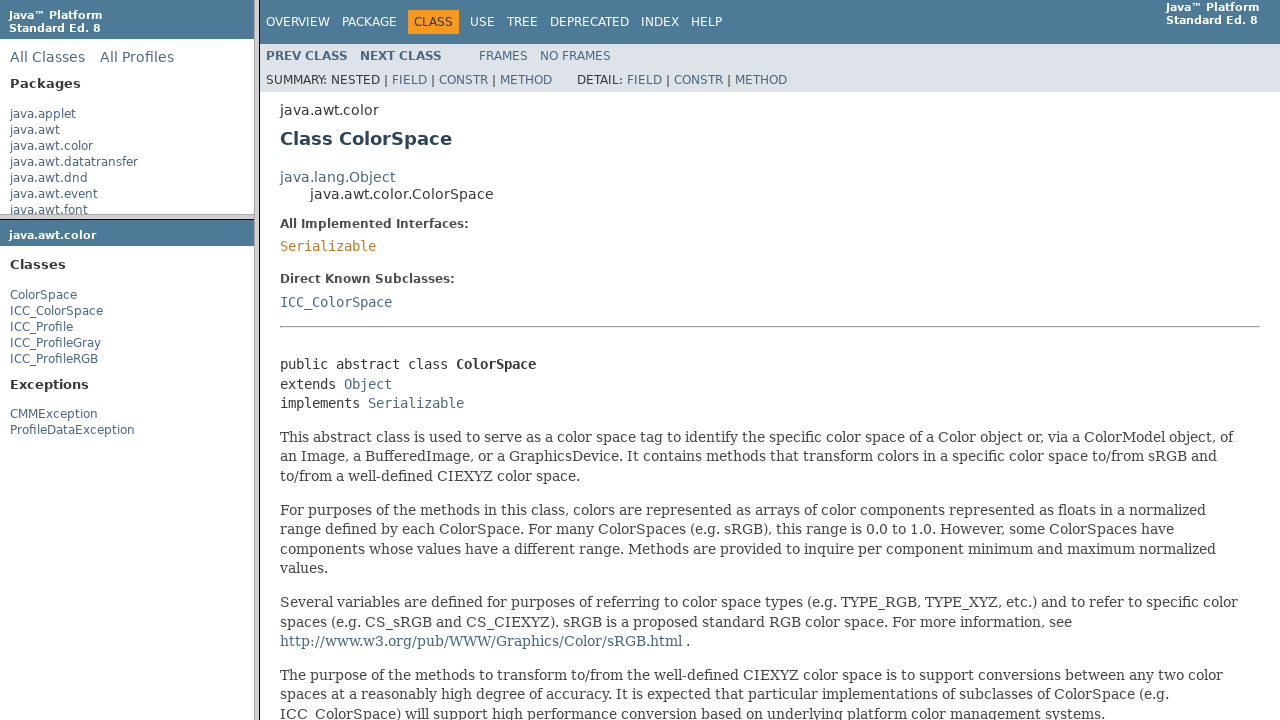

Interface Serializable title element loaded
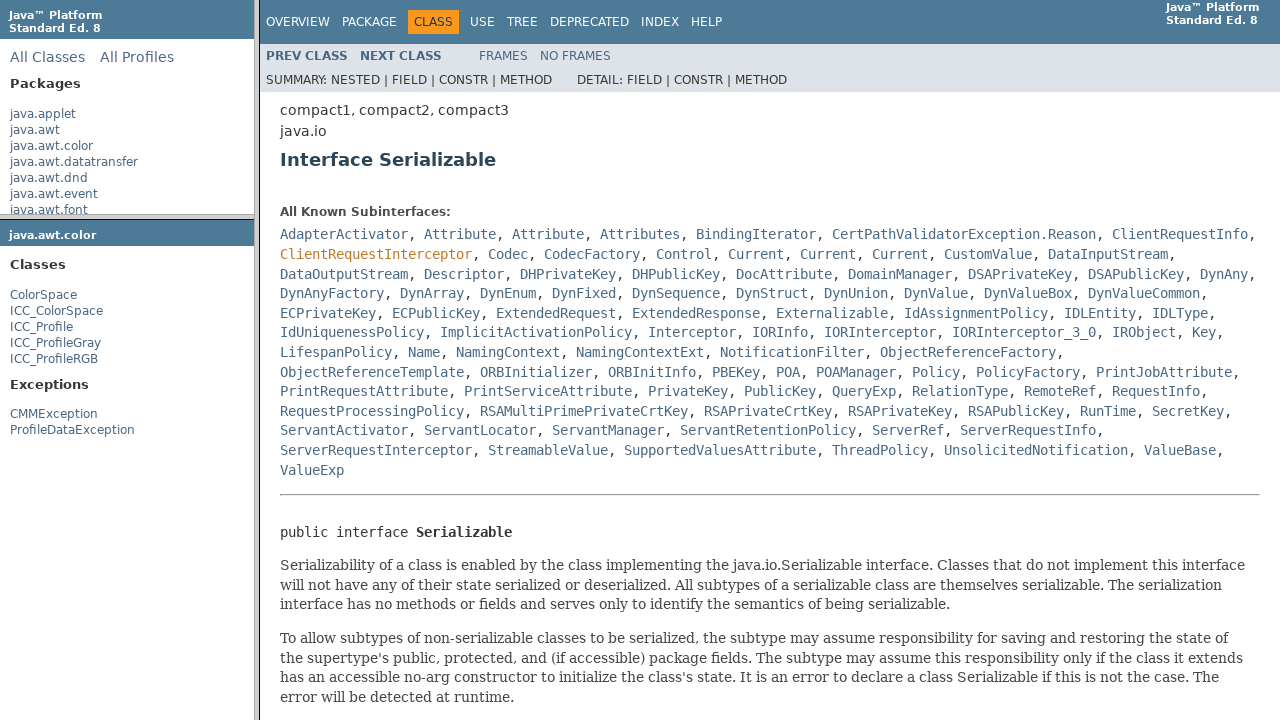

Located title element (h2.title)
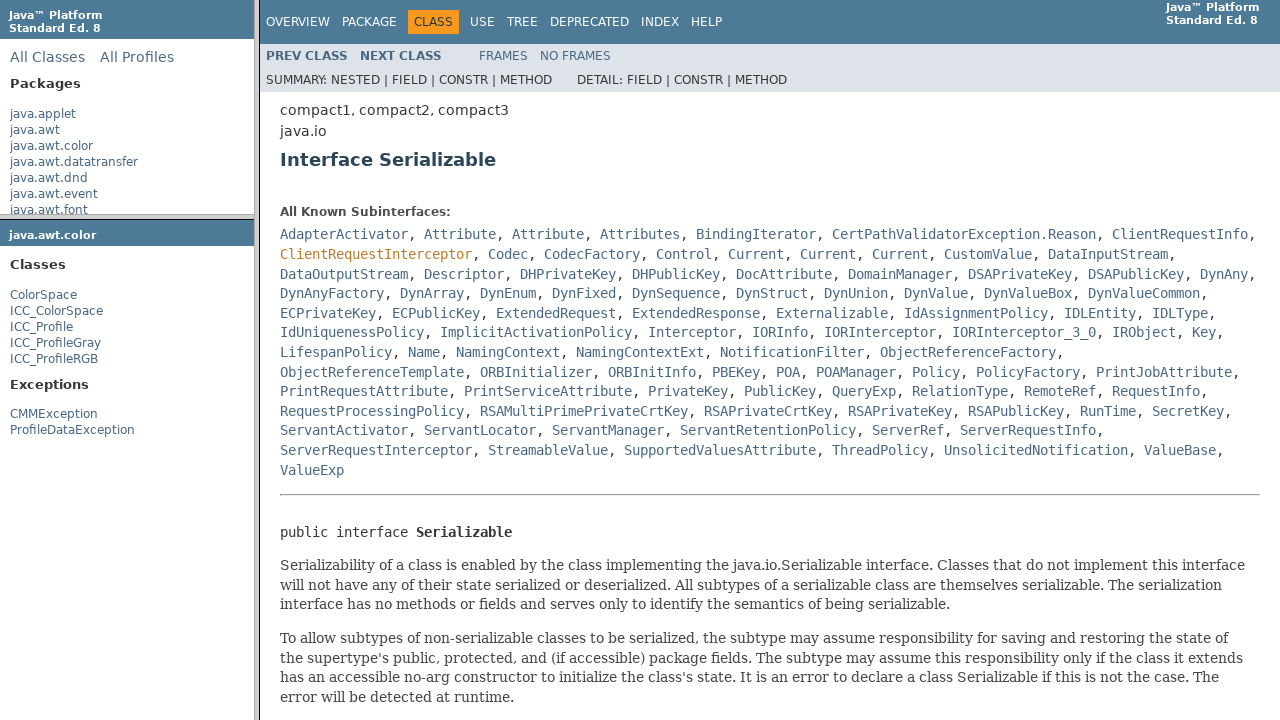

Verified title element is visible
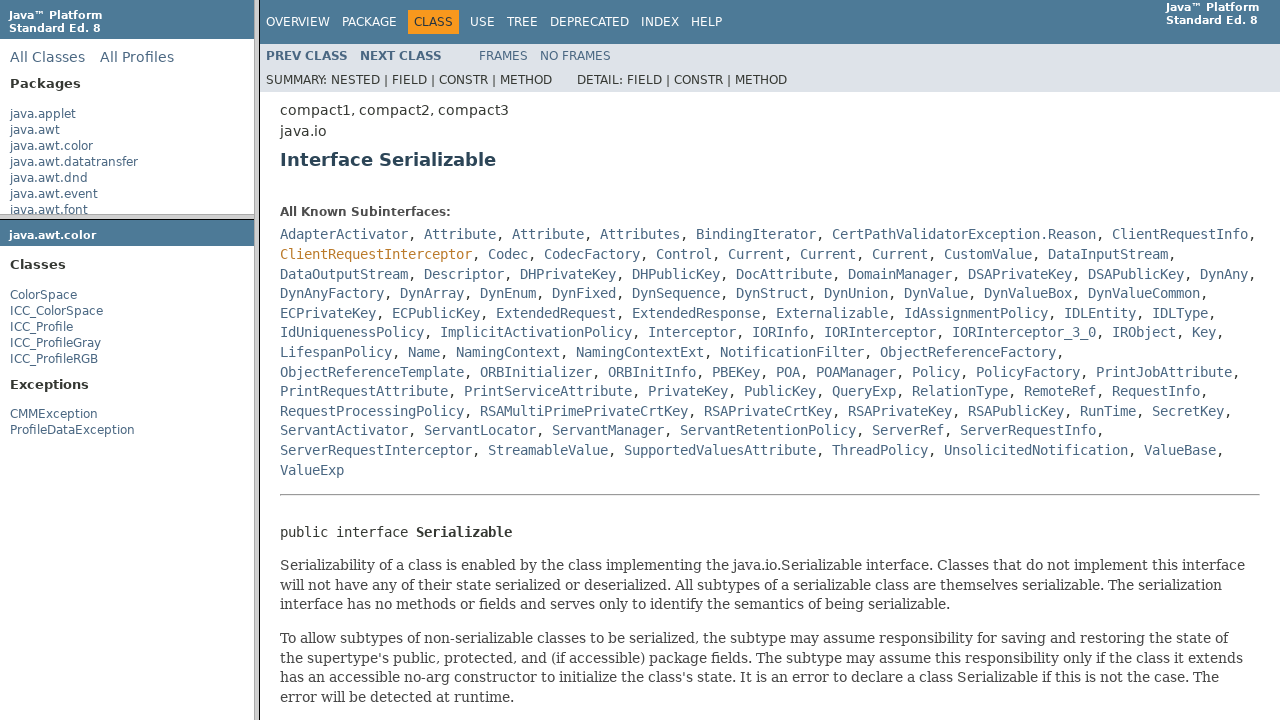

Verified title text content equals 'Interface Serializable'
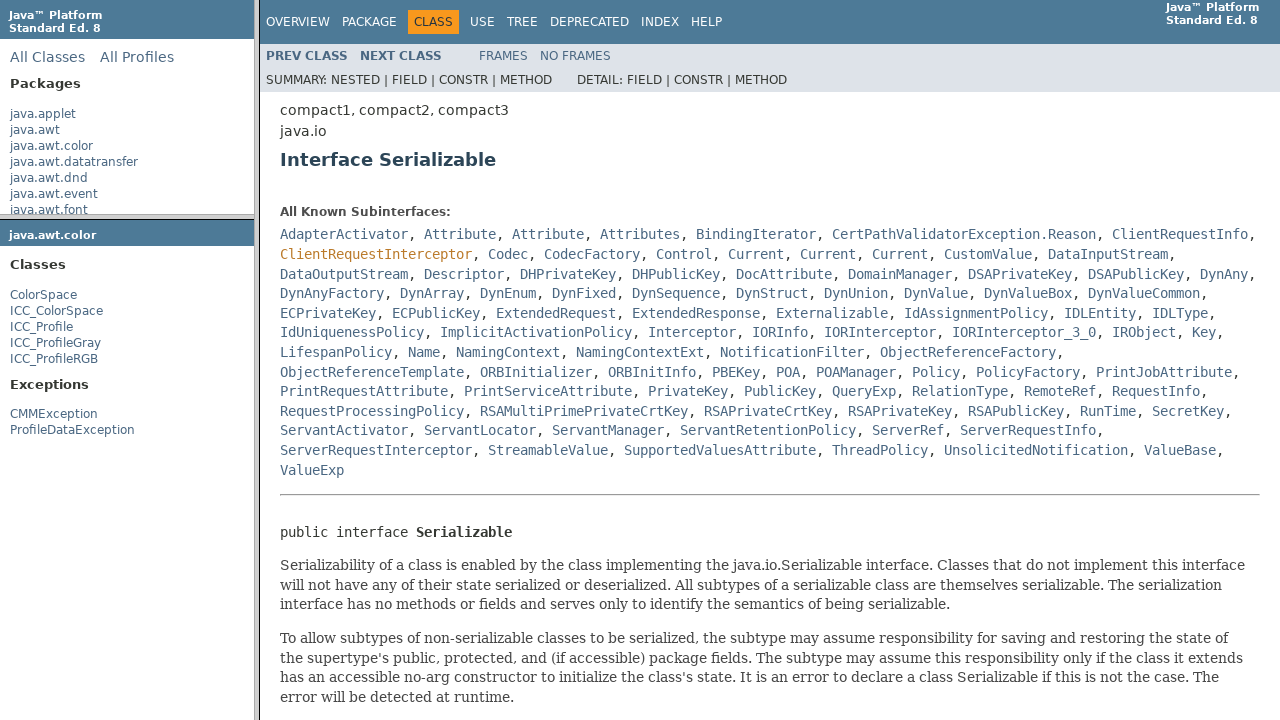

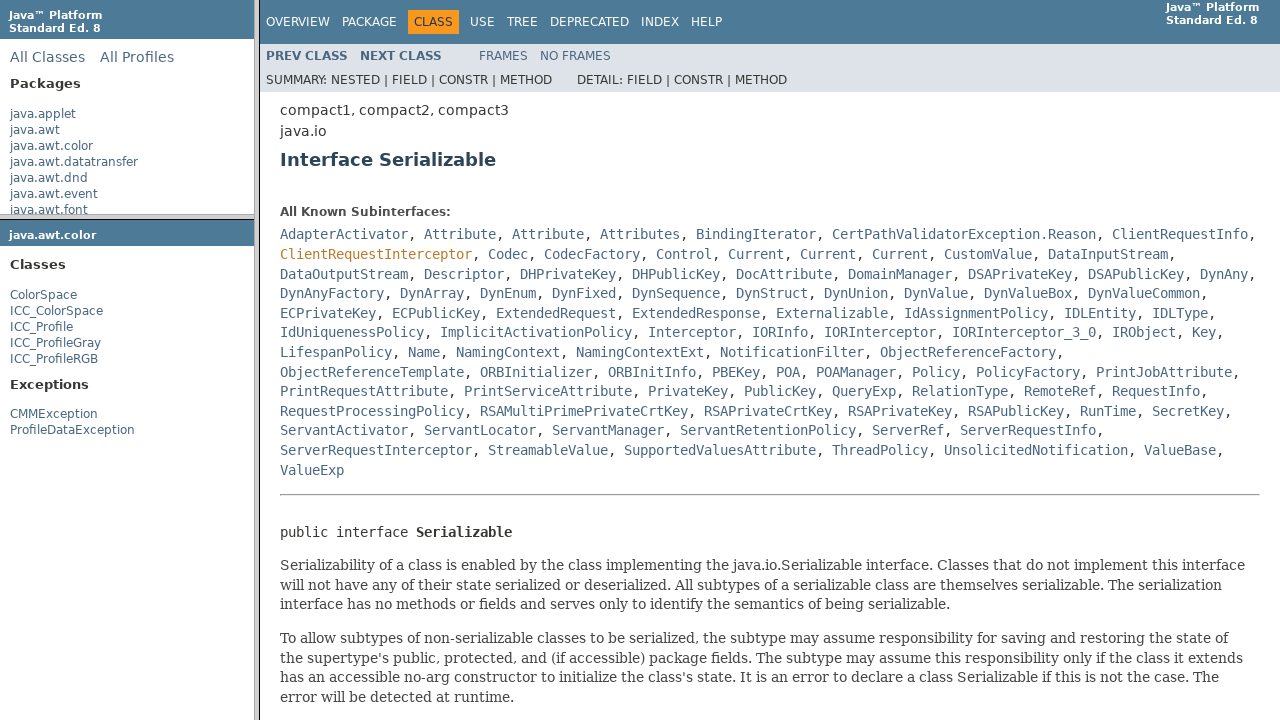